Tests filling out a practice automation form including personal details, date of birth selection, subject input, hobby checkboxes, file upload, and address fields

Starting URL: https://demoqa.com/automation-practice-form

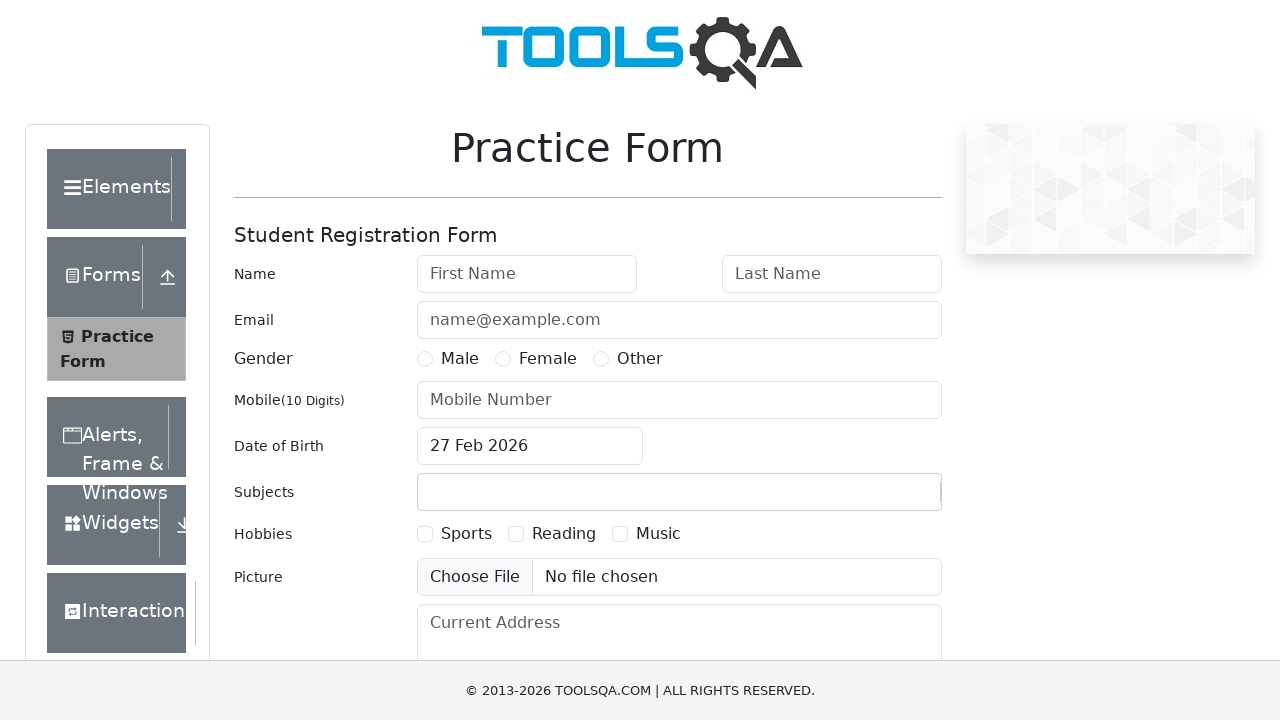

Filled first name field with 'Michael' on #firstName
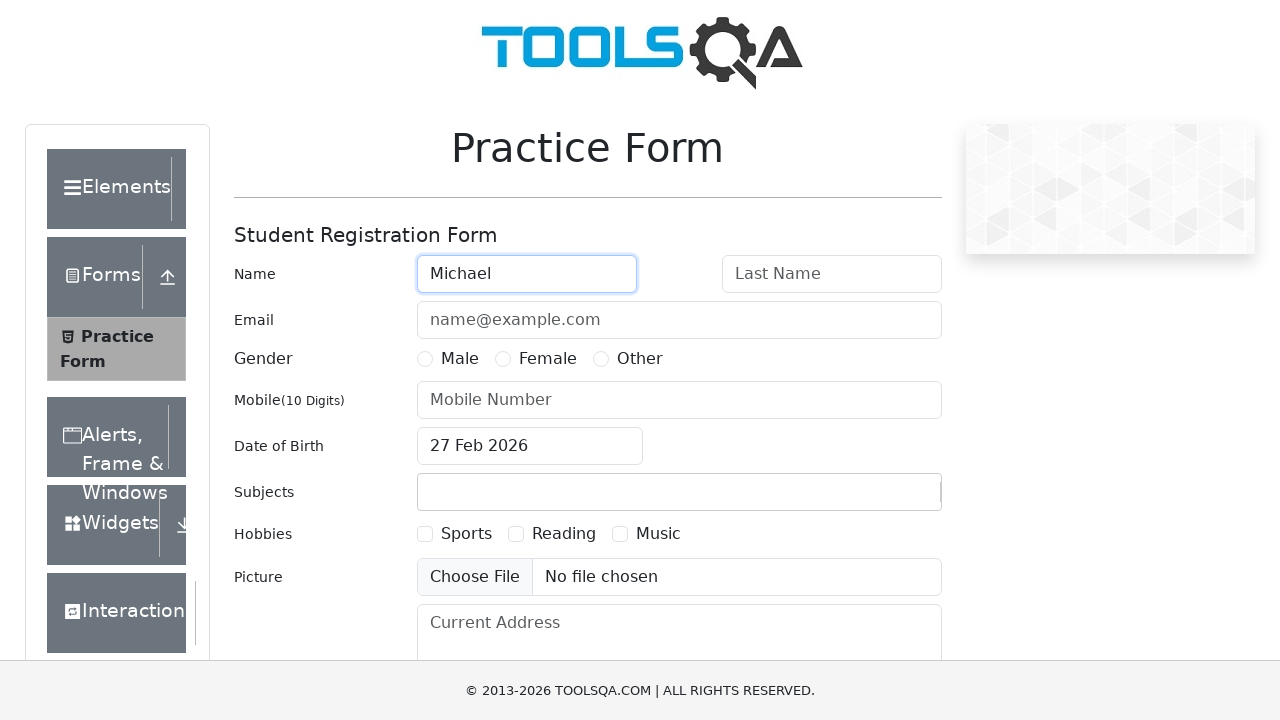

Filled last name field with 'Johnson' on #lastName
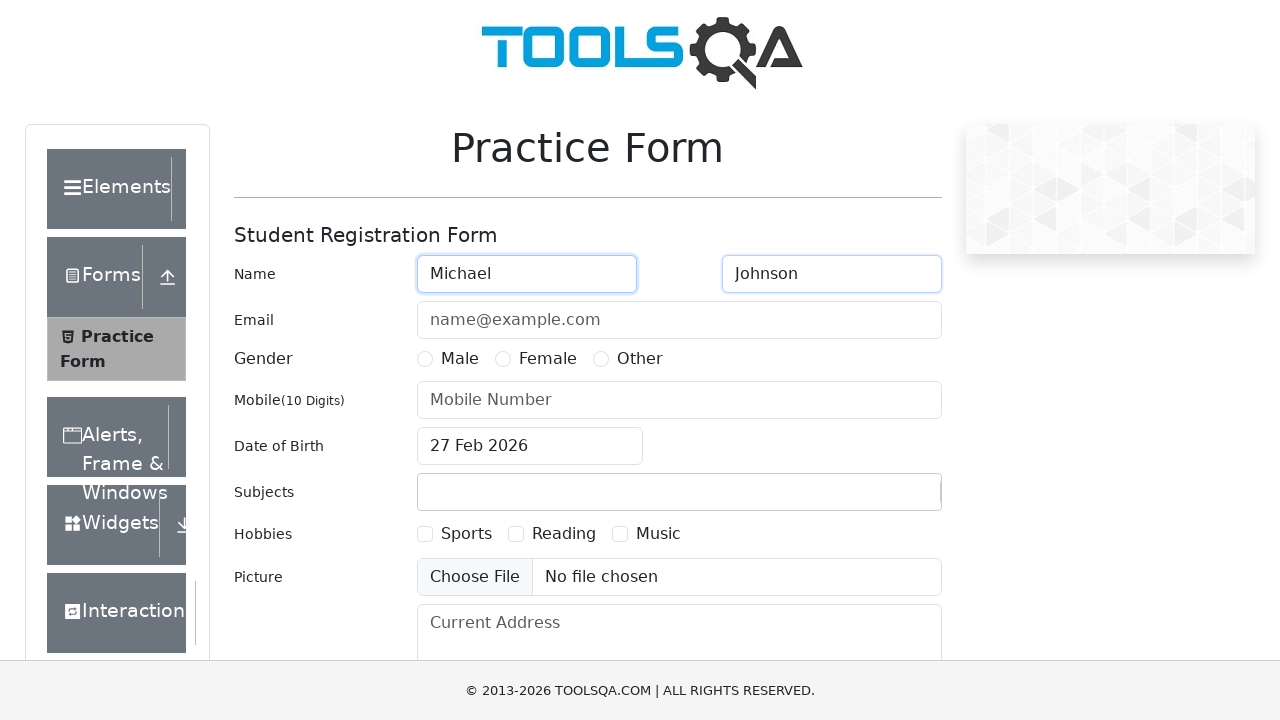

Filled email field with 'michael.johnson@testmail.org' on #userEmail
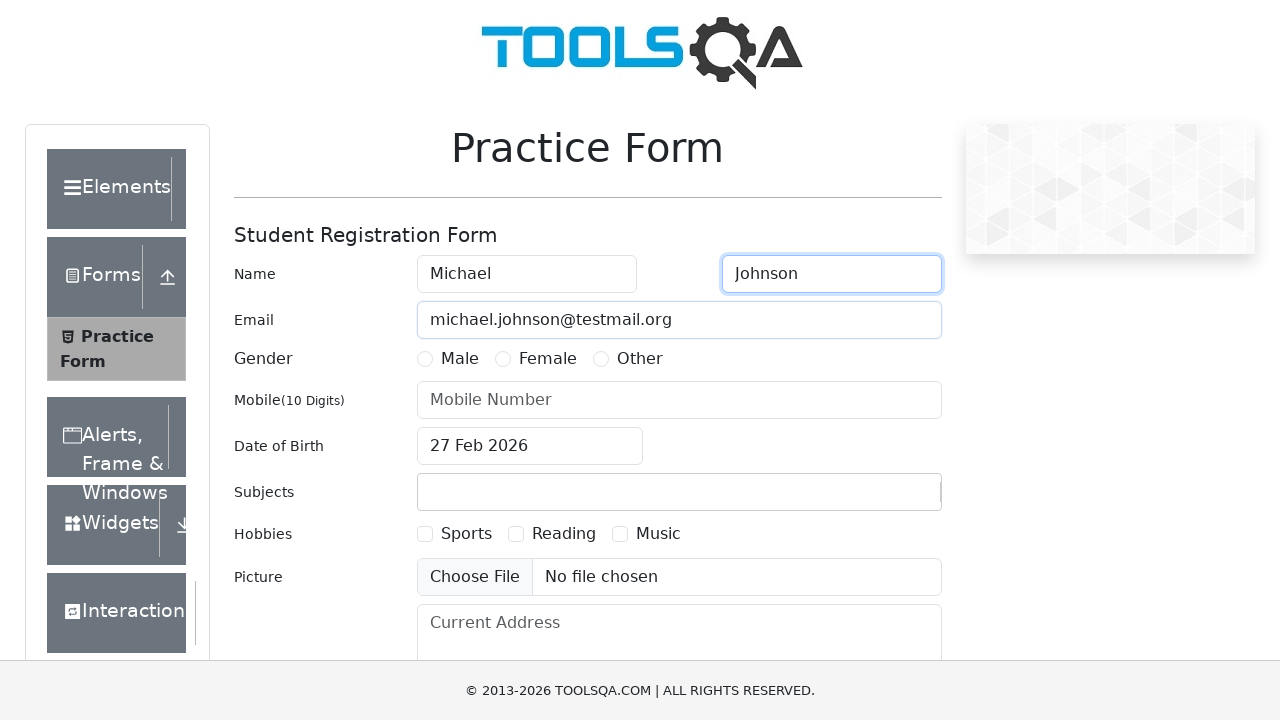

Selected Male gender option at (460, 359) on label[for='gender-radio-1']
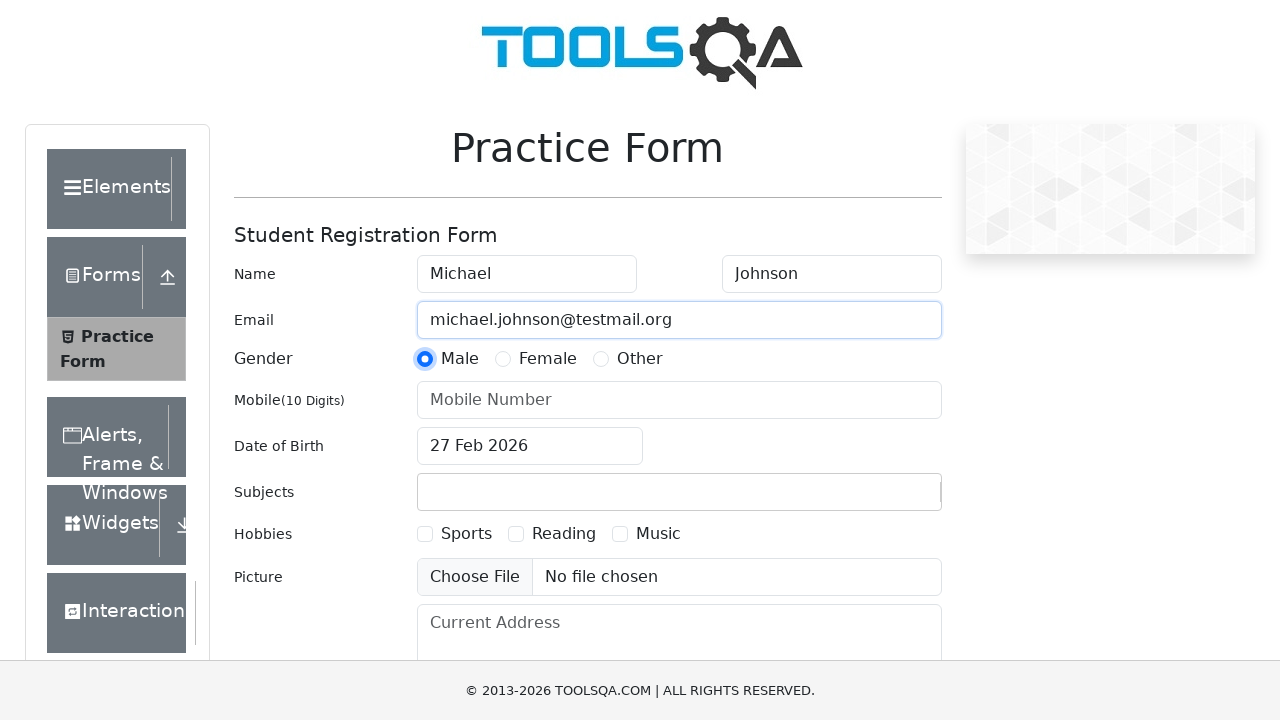

Filled phone number field with '5551234567' on #userNumber
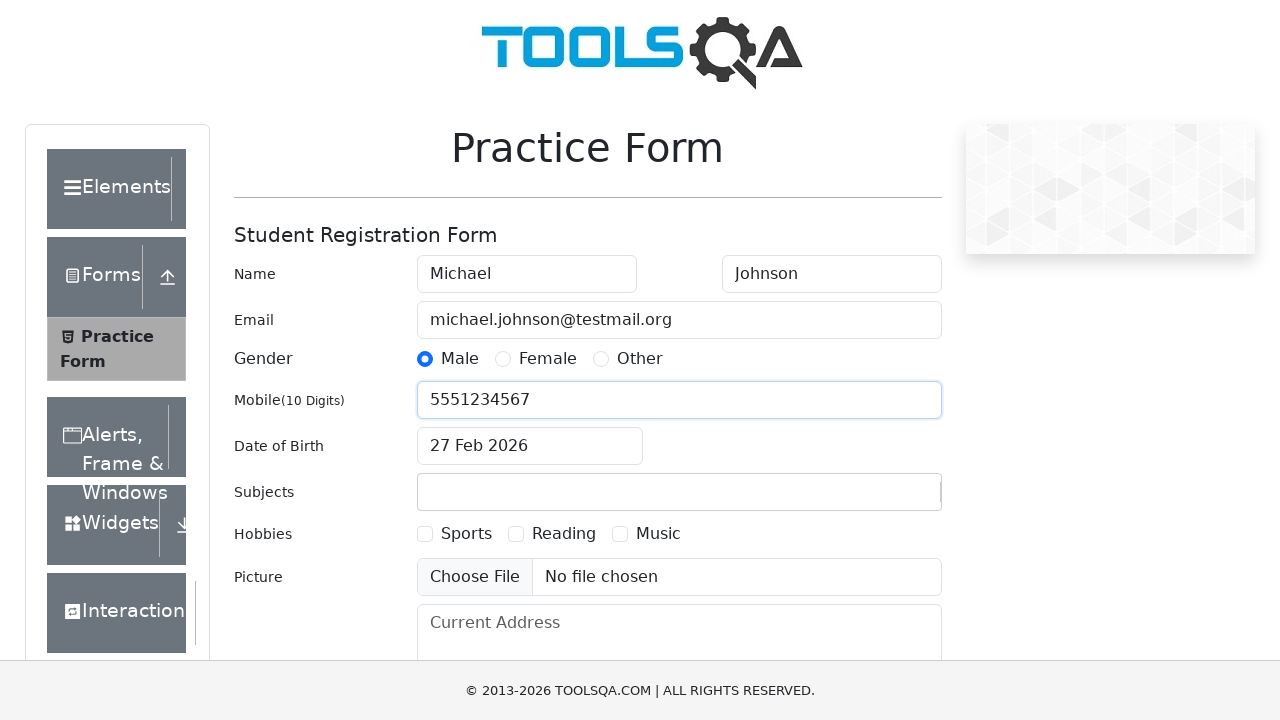

Opened date of birth picker at (530, 446) on #dateOfBirthInput
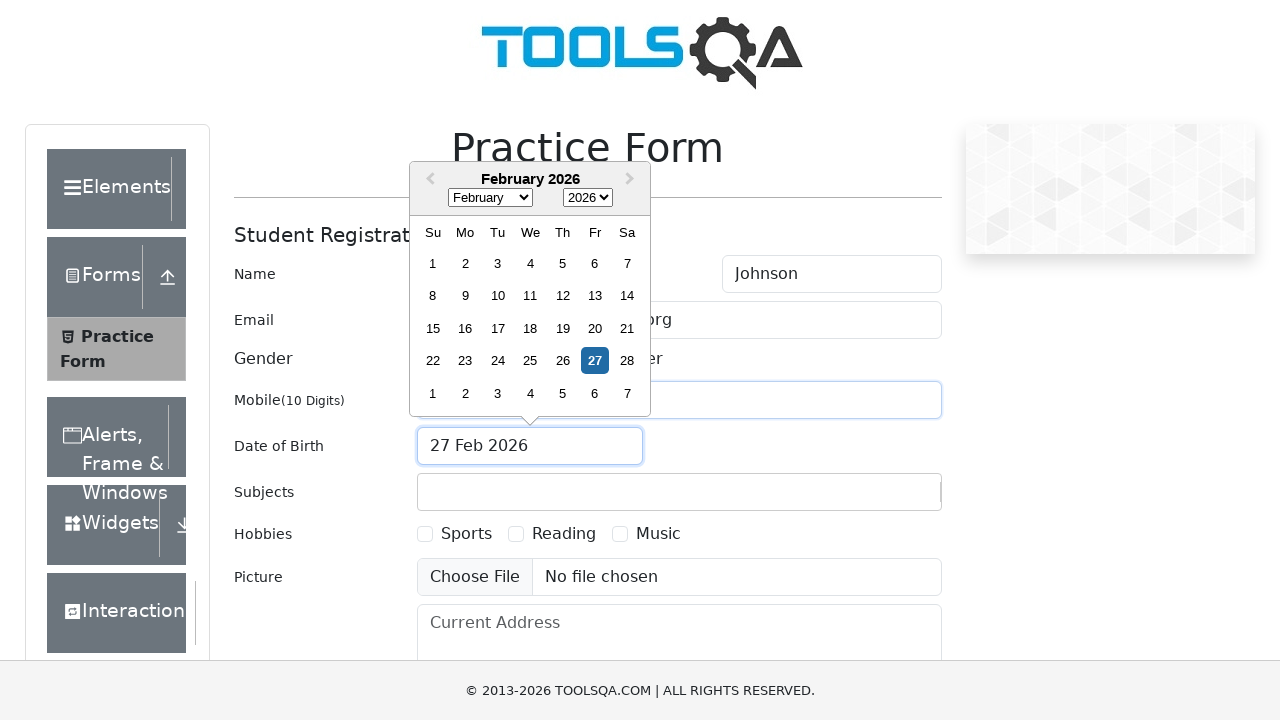

Selected December from month dropdown on .react-datepicker__month-select
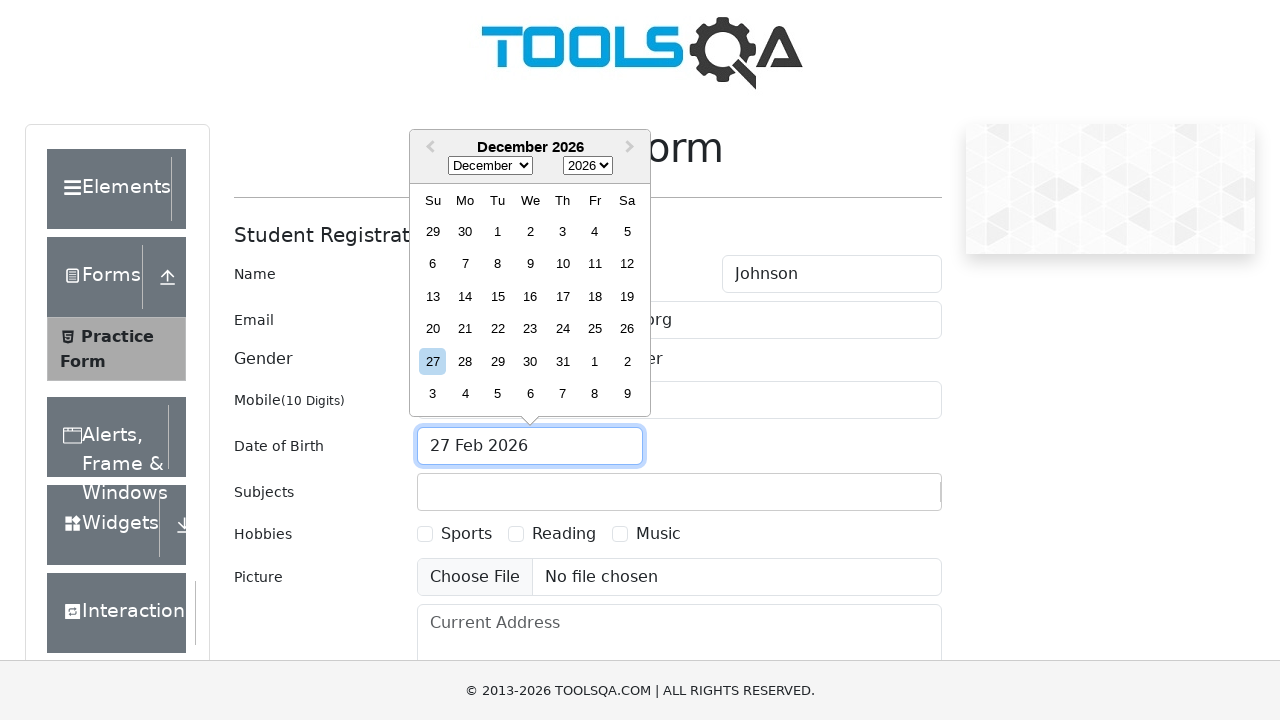

Selected 2021 from year dropdown on .react-datepicker__year-select
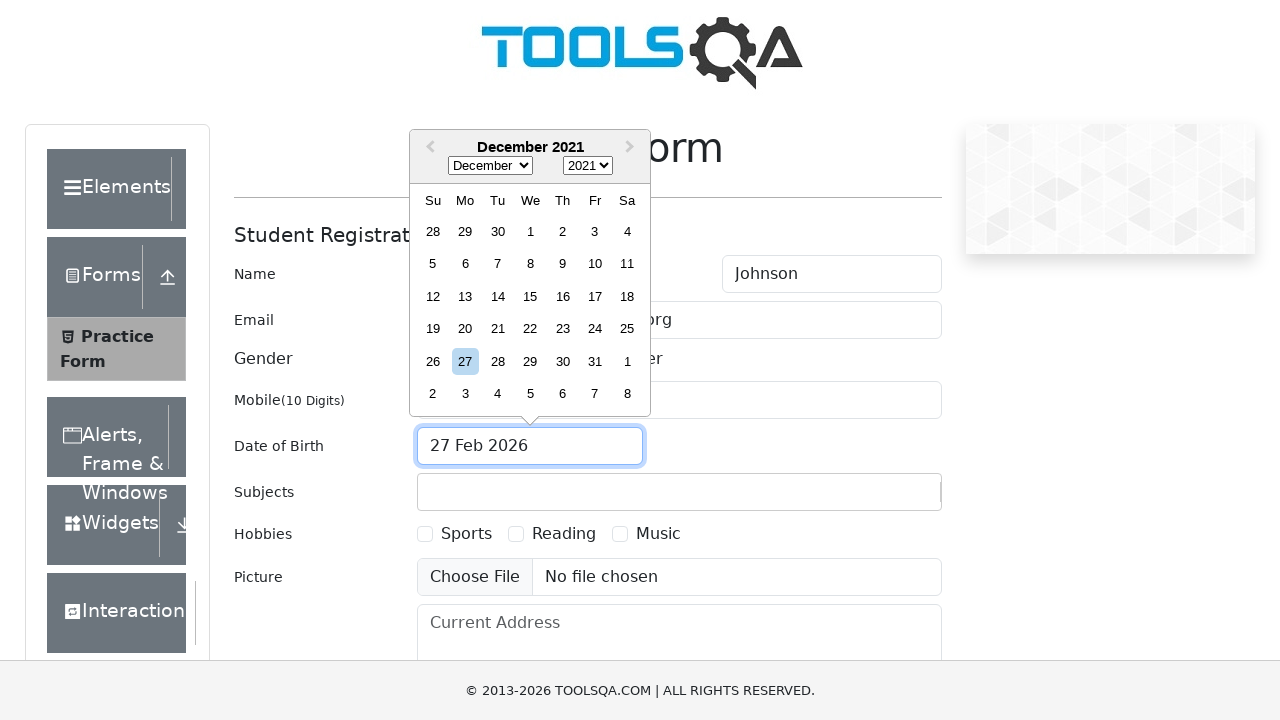

Selected day 5 from date picker at (433, 264) on xpath=//div[contains(@class, 'react-datepicker__day') and text()='5']
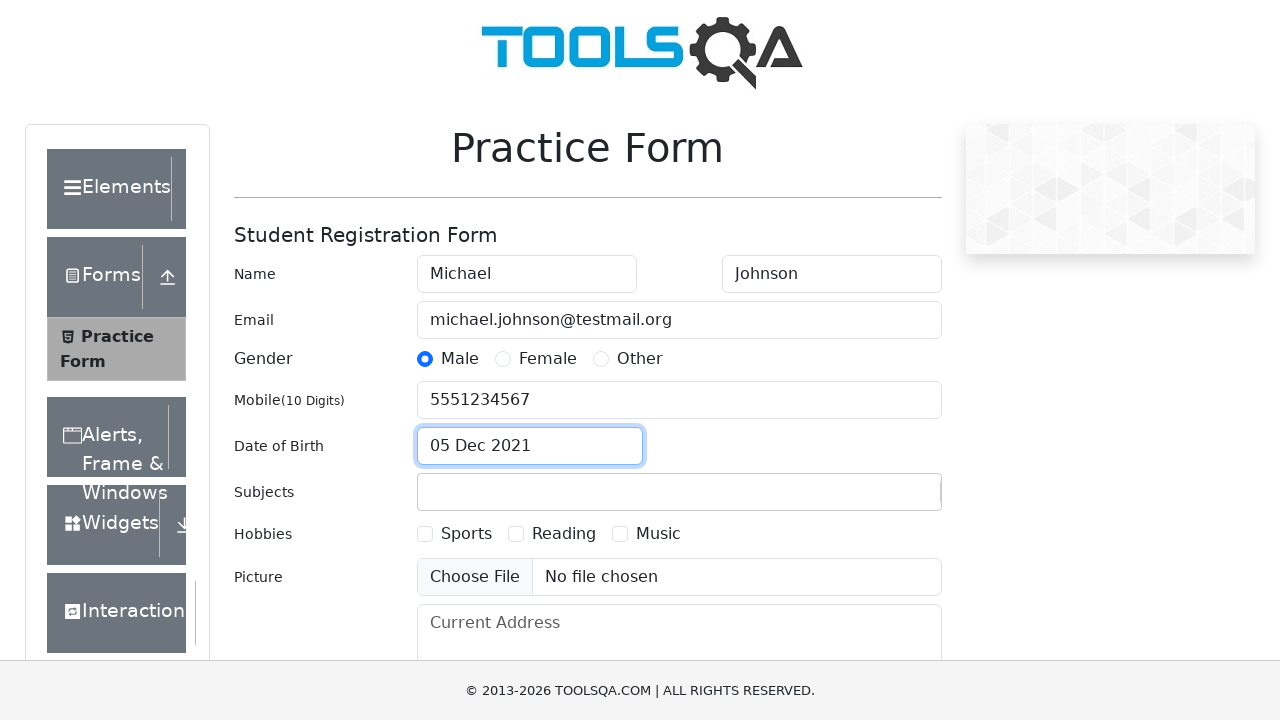

Filled subjects field with 'Eng' on #subjectsInput
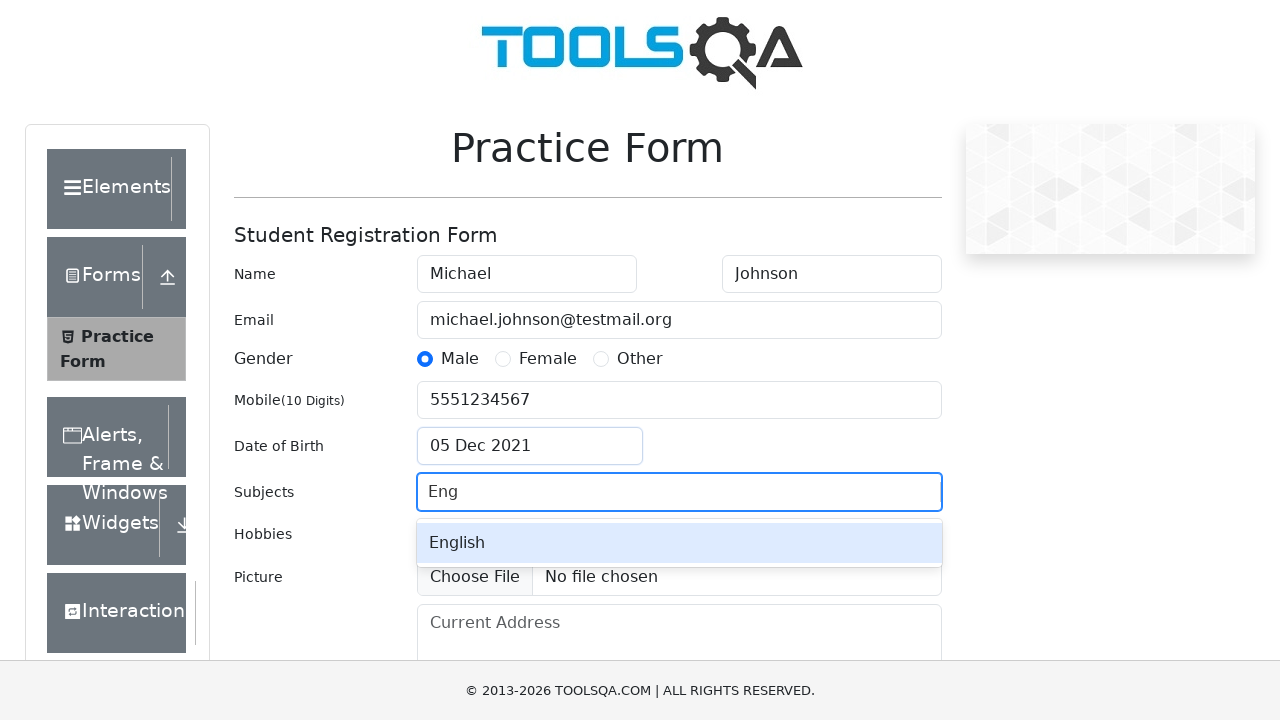

Pressed Enter to confirm subject selection on #subjectsInput
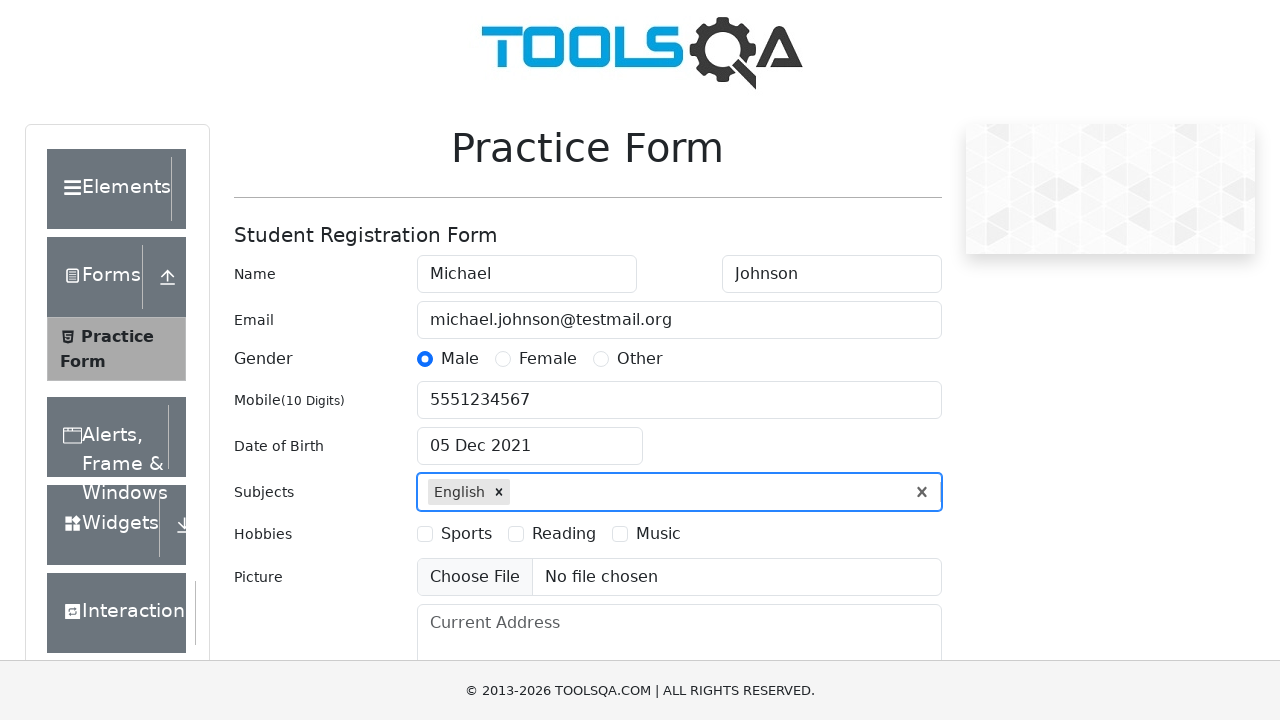

Selected Sports hobby checkbox at (466, 534) on xpath=//label[contains(text(),'Sports')]
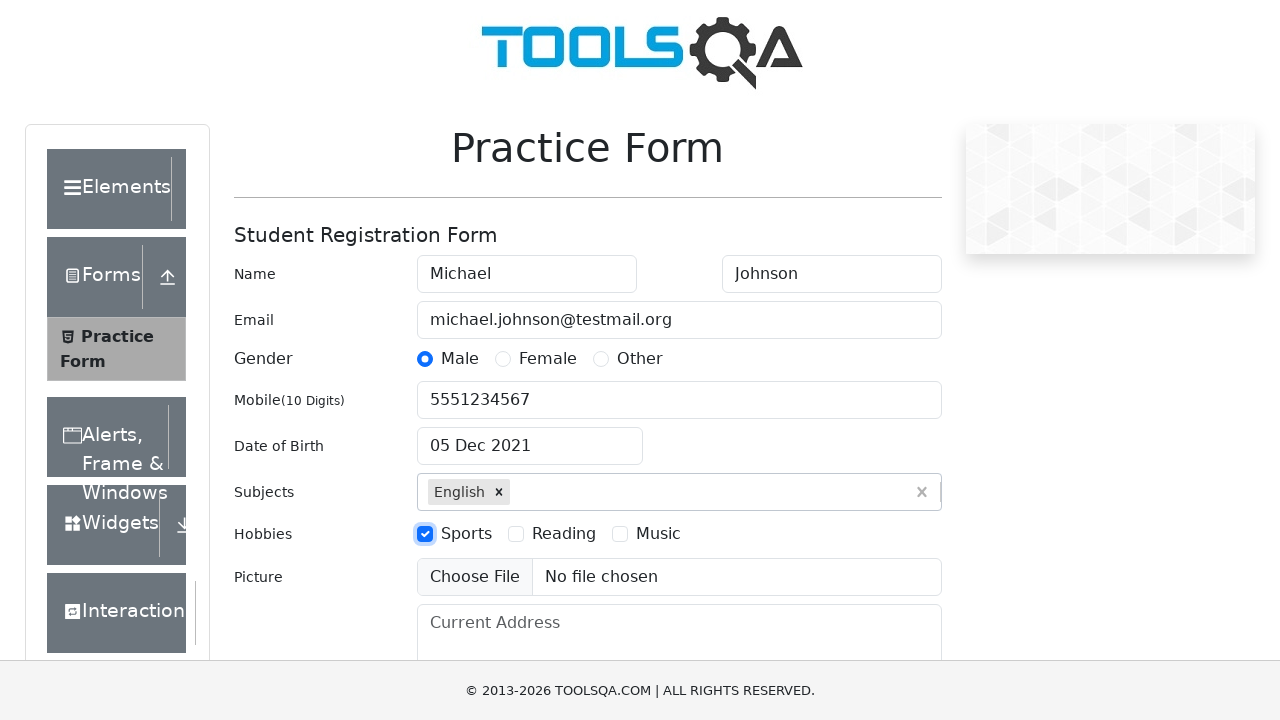

Selected Reading hobby checkbox at (564, 534) on xpath=//label[contains(text(),'Reading')]
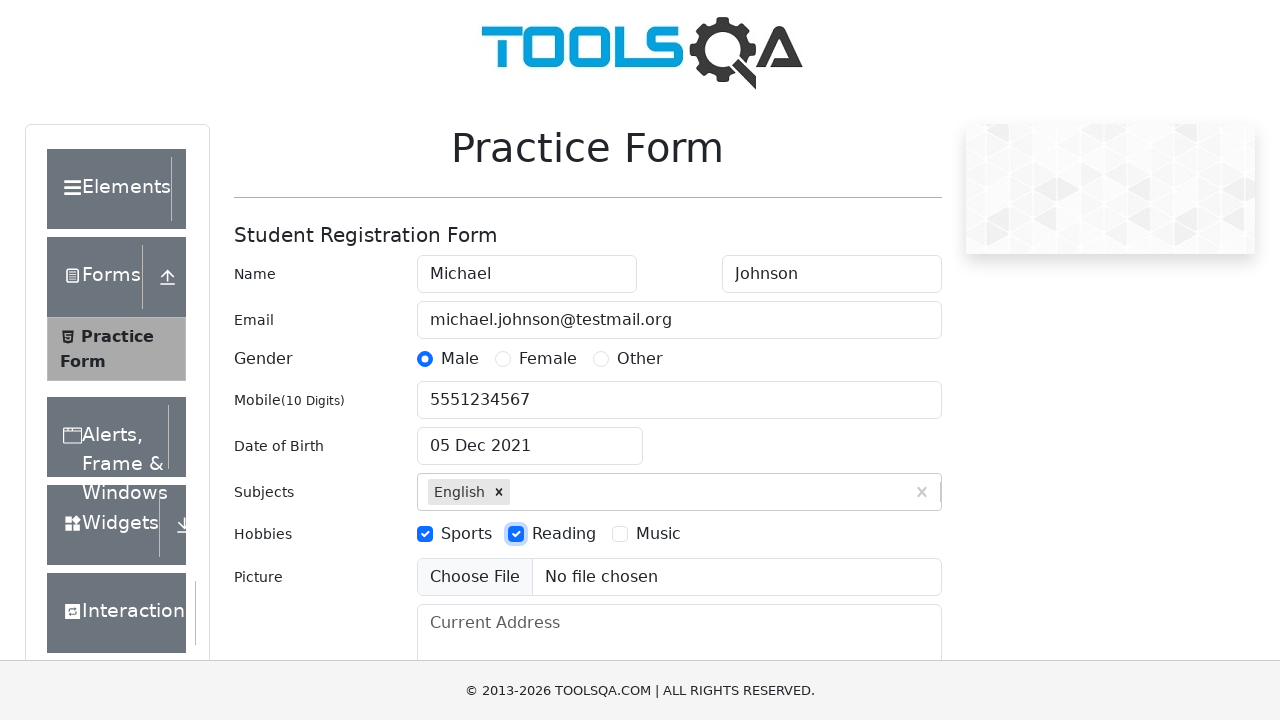

Selected Music hobby checkbox at (658, 534) on xpath=//label[contains(text(),'Music')]
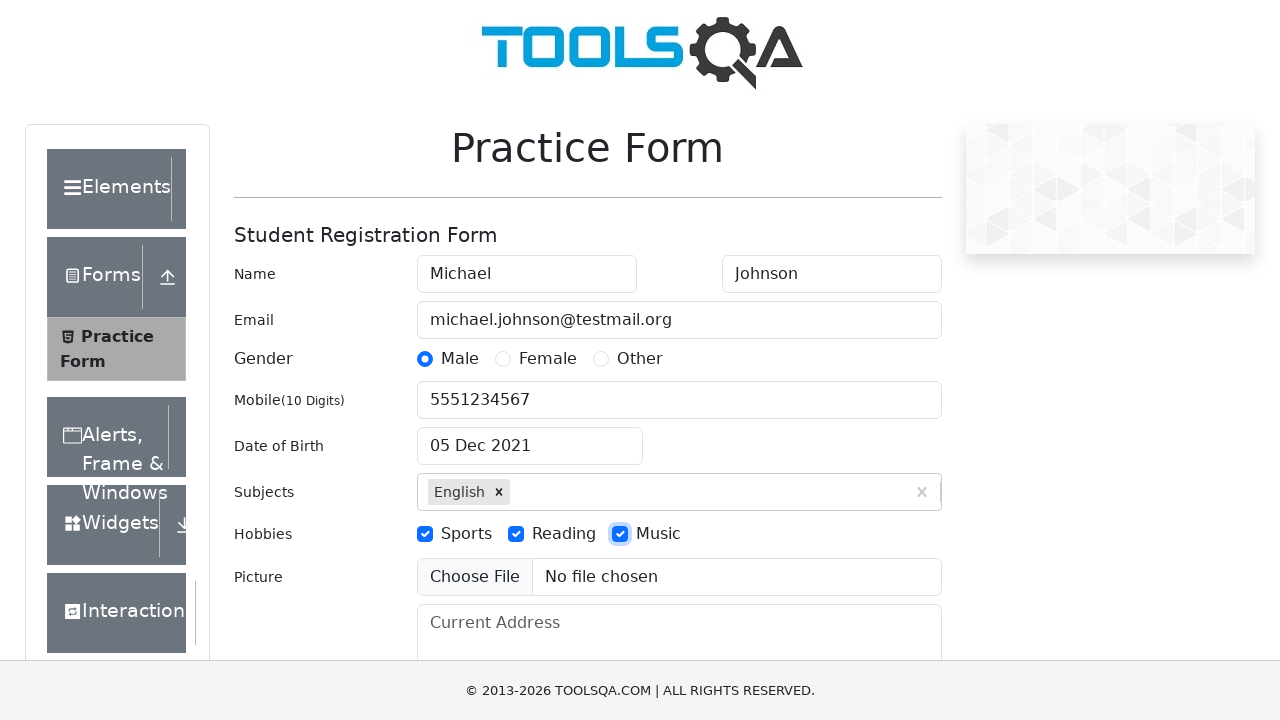

Filled current address field with 'Moscow' on #currentAddress
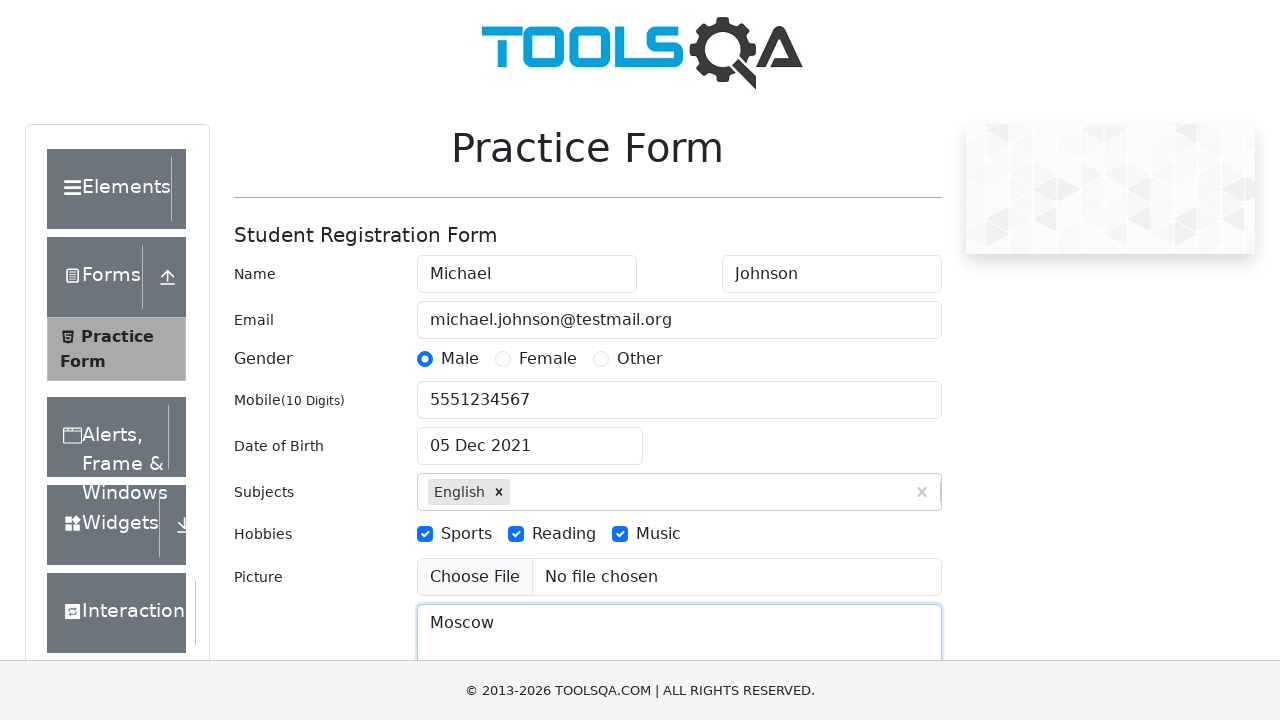

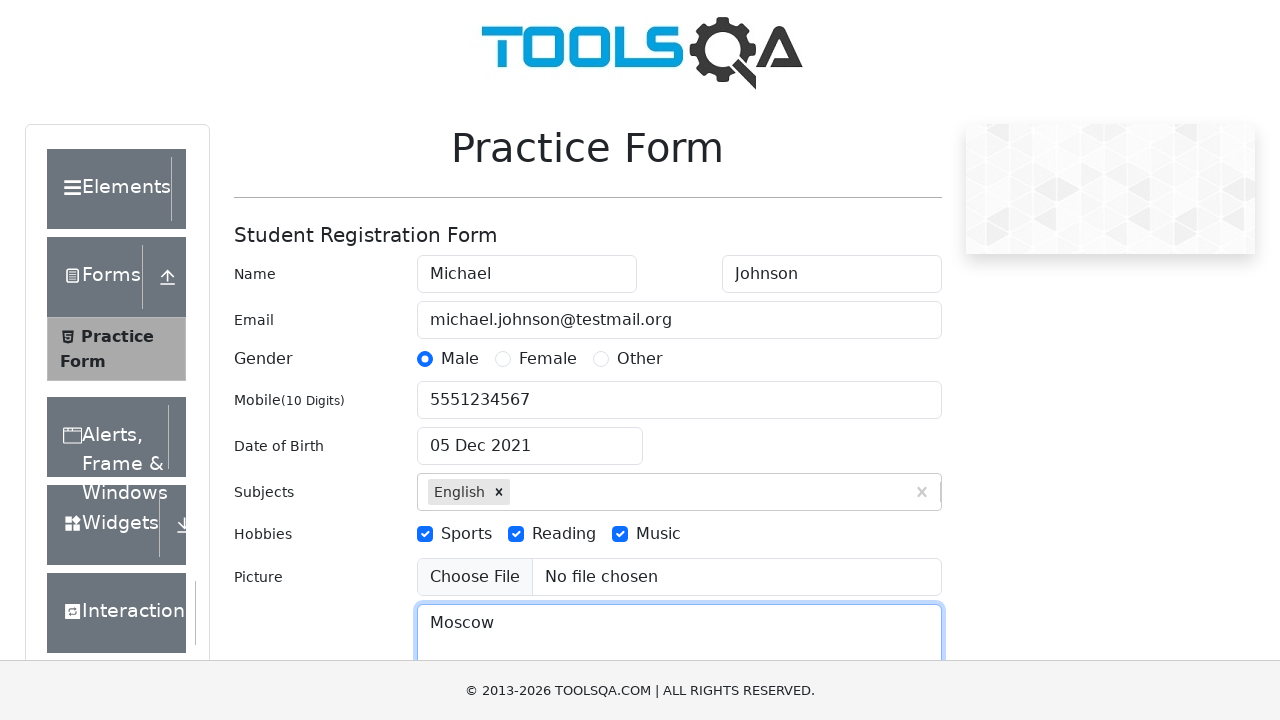